Opens GitHub homepage to verify it loads successfully

Starting URL: https://github.com

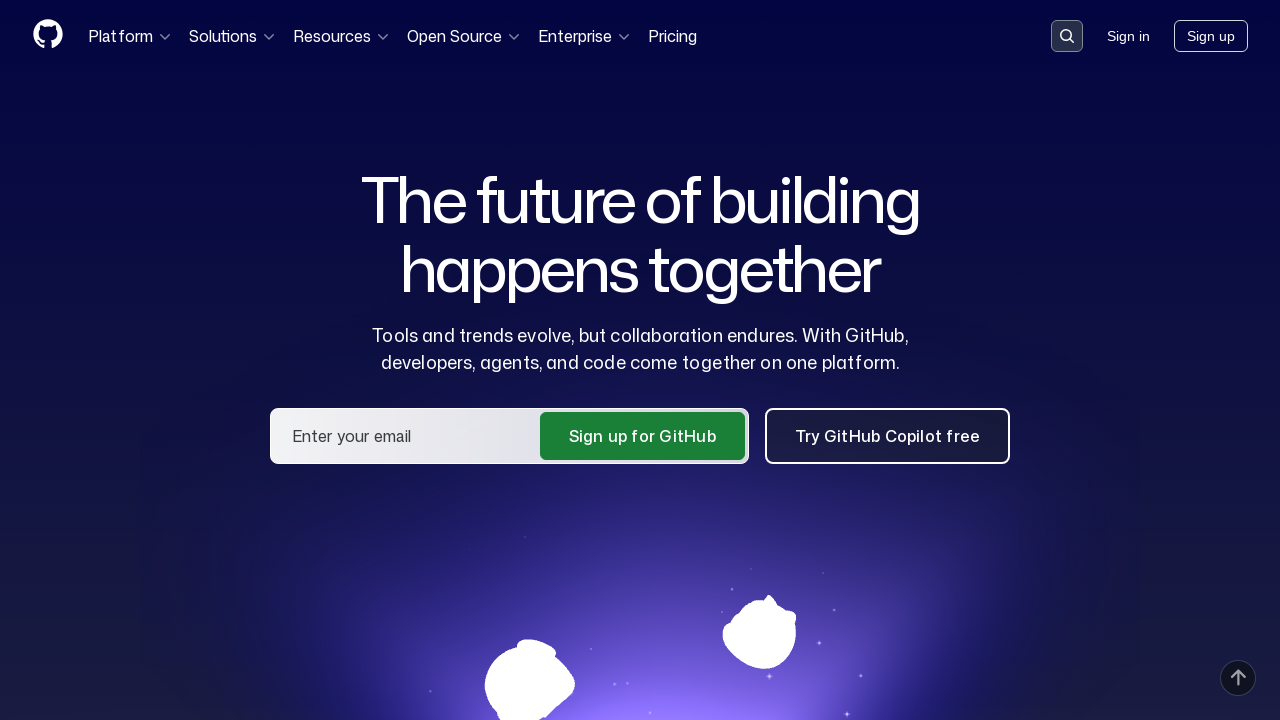

GitHub homepage loaded successfully
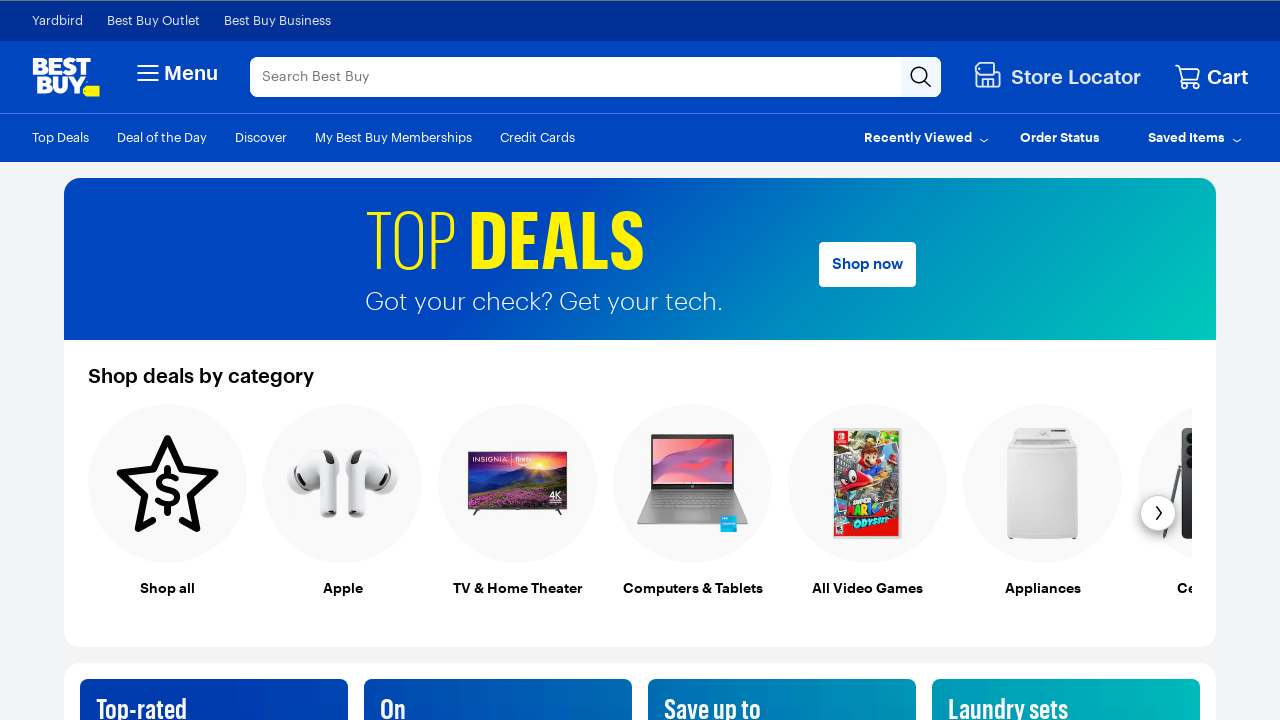

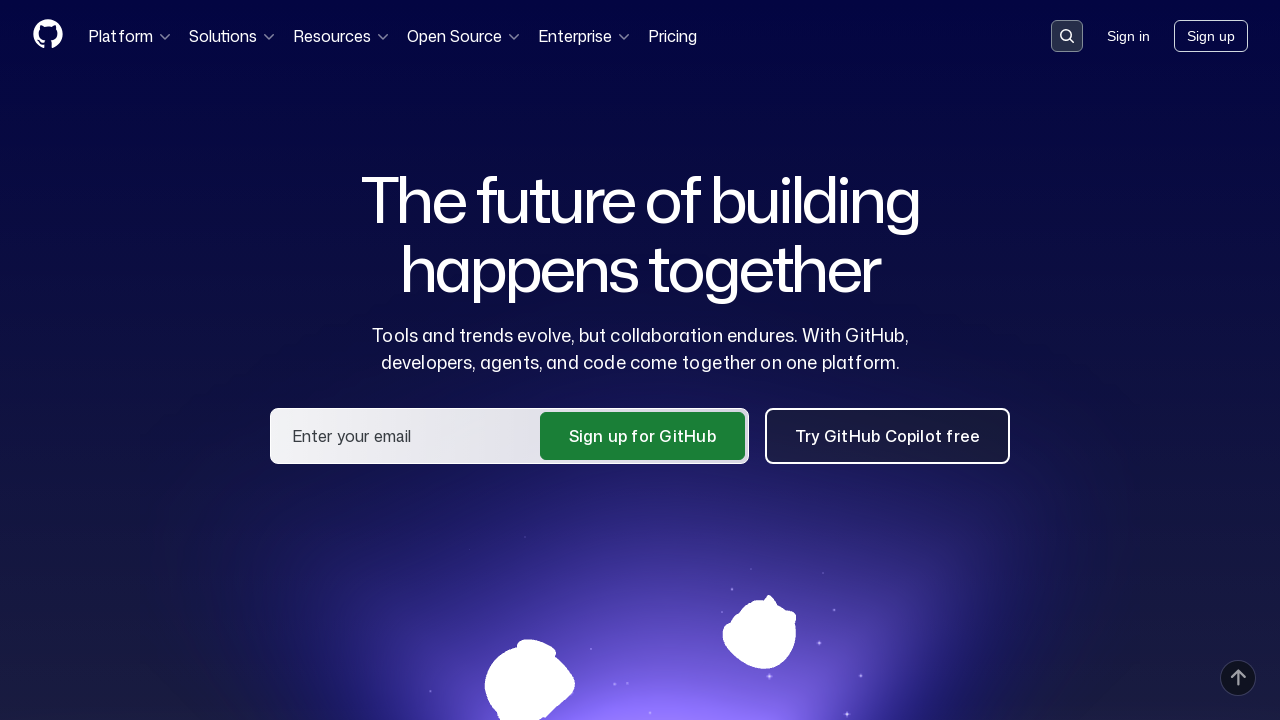